Tests modifying DOM content through page.evaluate by replacing innerHTML of an element and verifying the change

Starting URL: https://osstep.github.io/evaluate

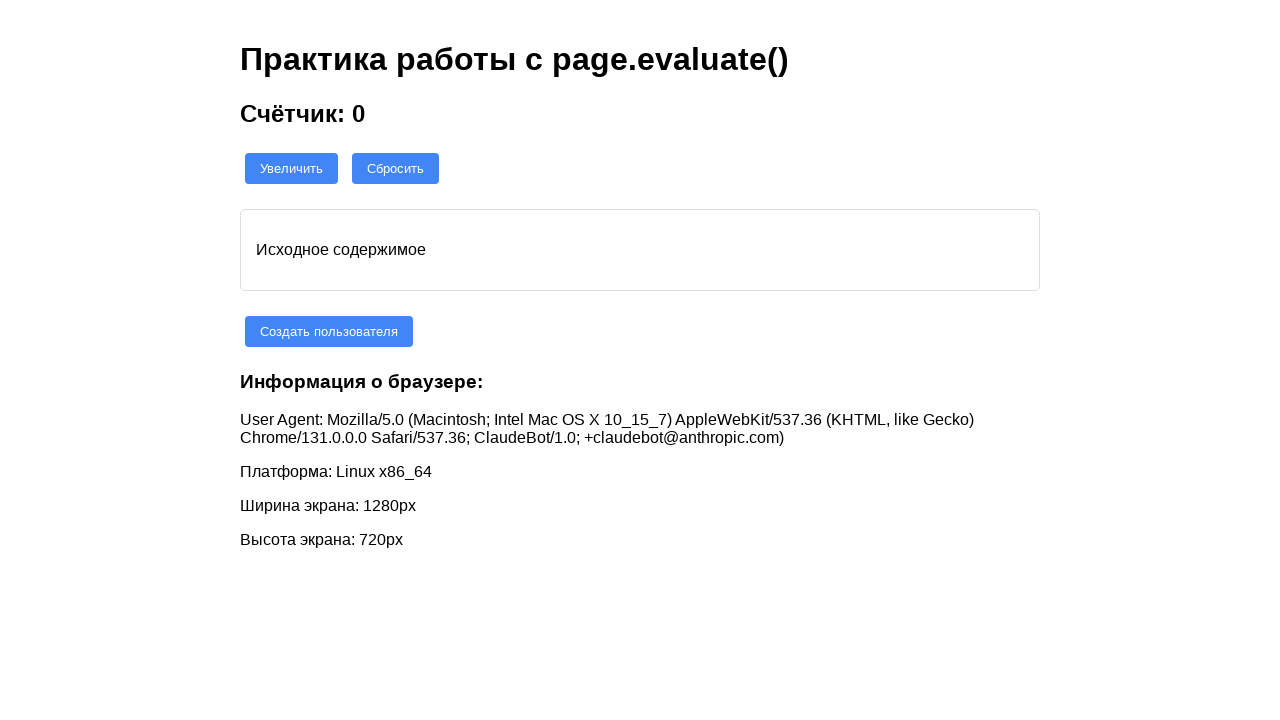

Retrieved initial content from #dynamic-content element
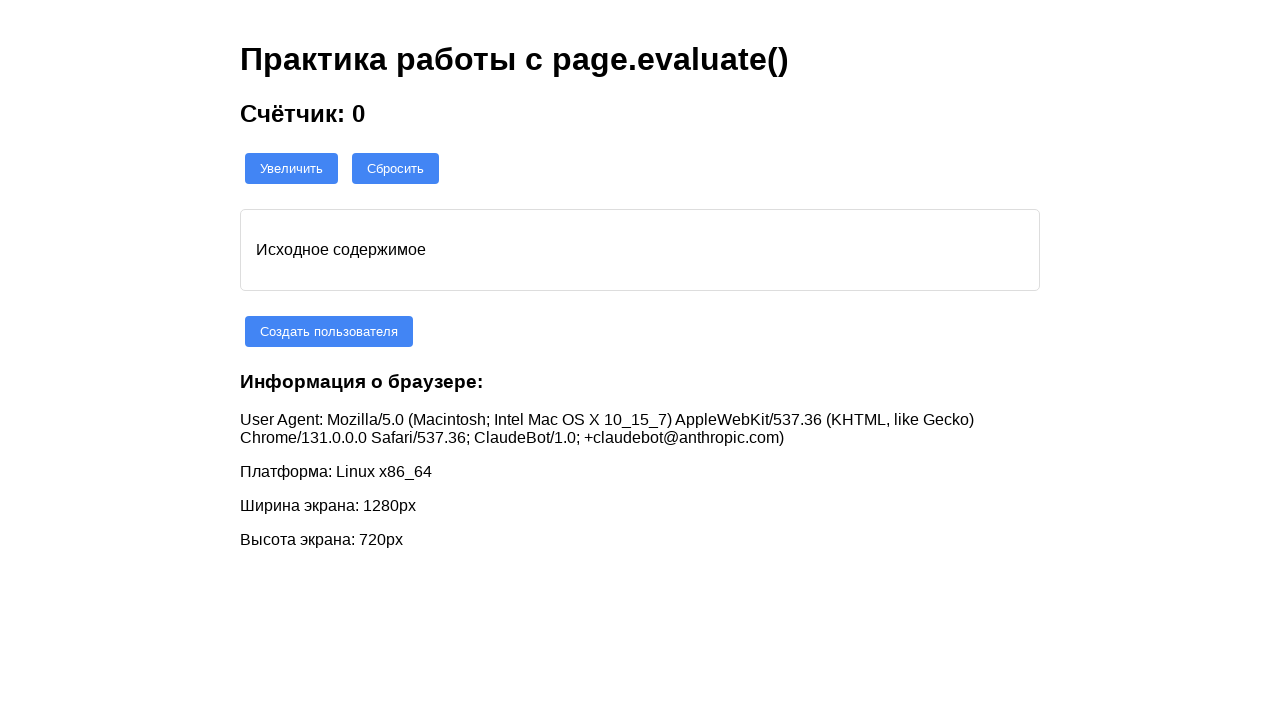

Verified that initial content contains 'Исходное содержимое'
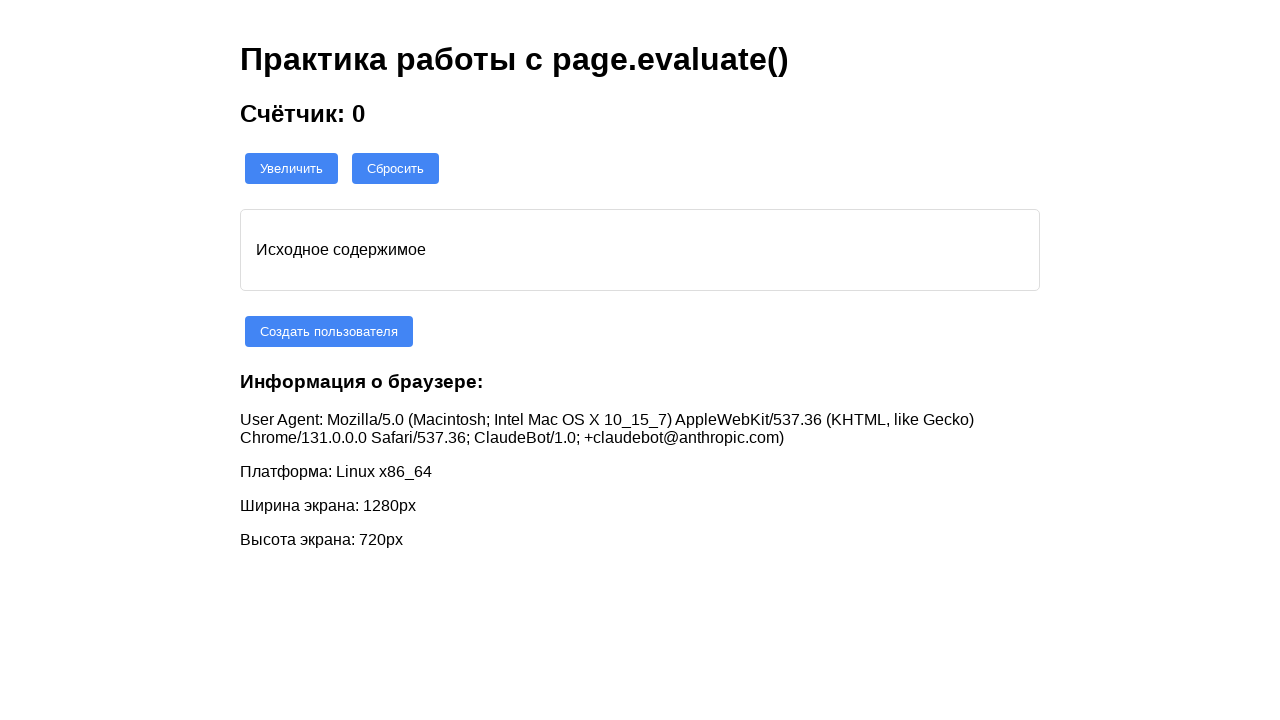

Modified DOM content through page.evaluate() - replaced innerHTML with new heading and paragraph
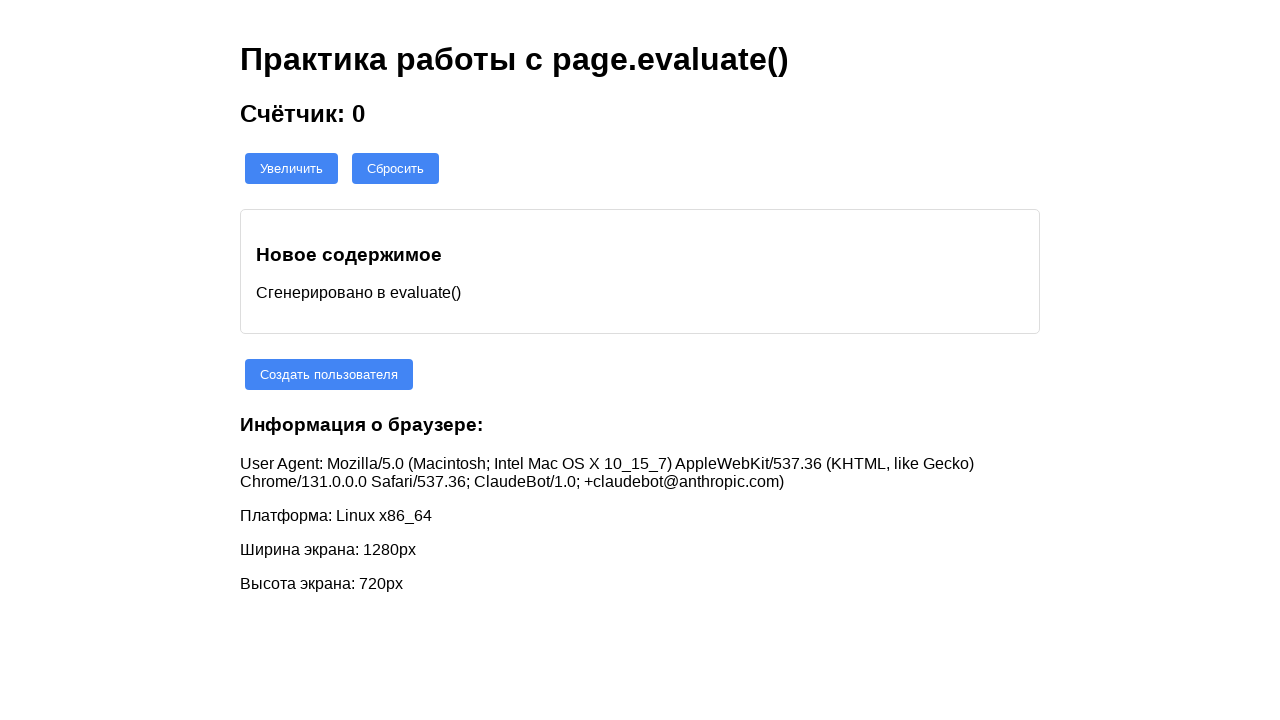

Waited for new h3 heading to appear in #dynamic-content
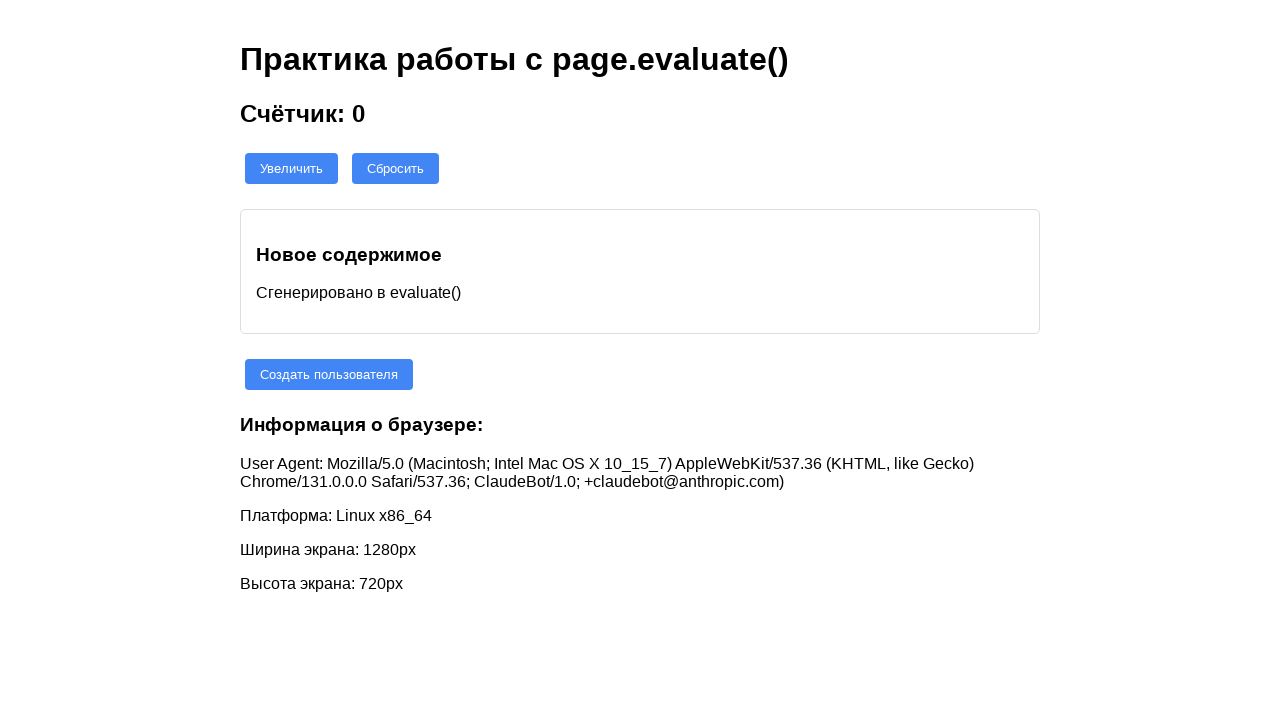

Retrieved text from new h3 heading element
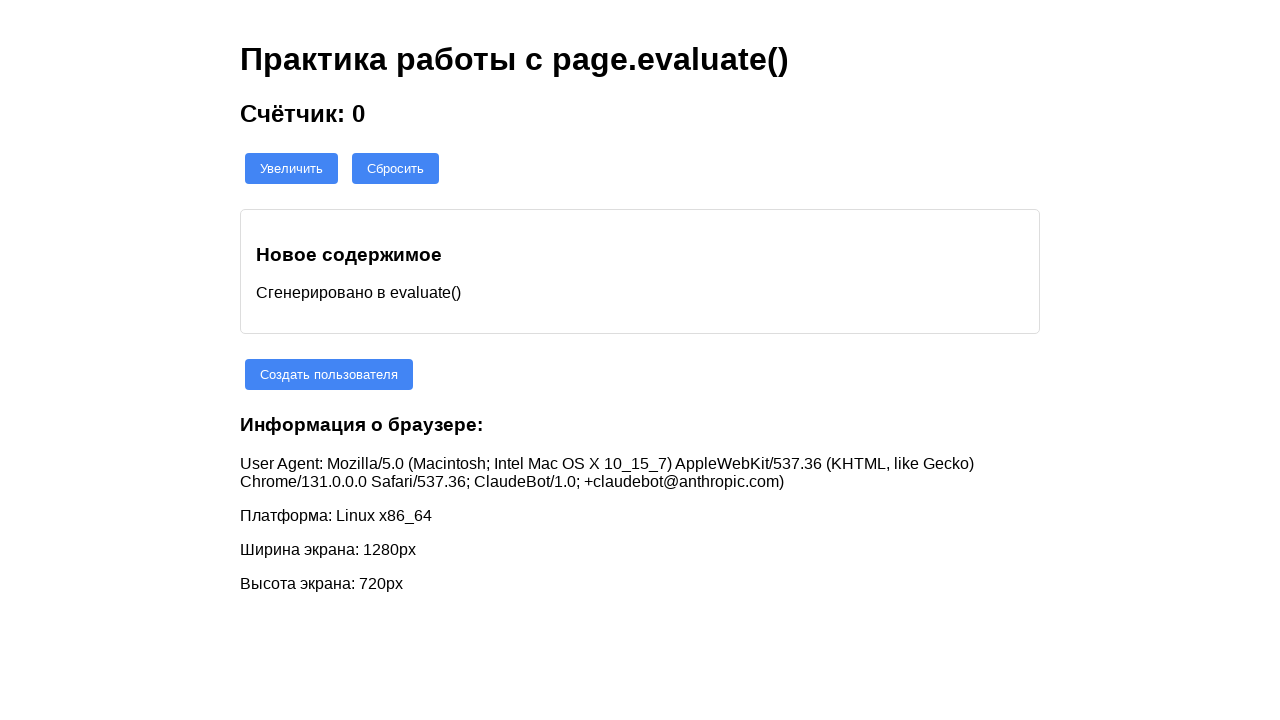

Verified that heading text matches 'Новое содержимое' - DOM modification successful
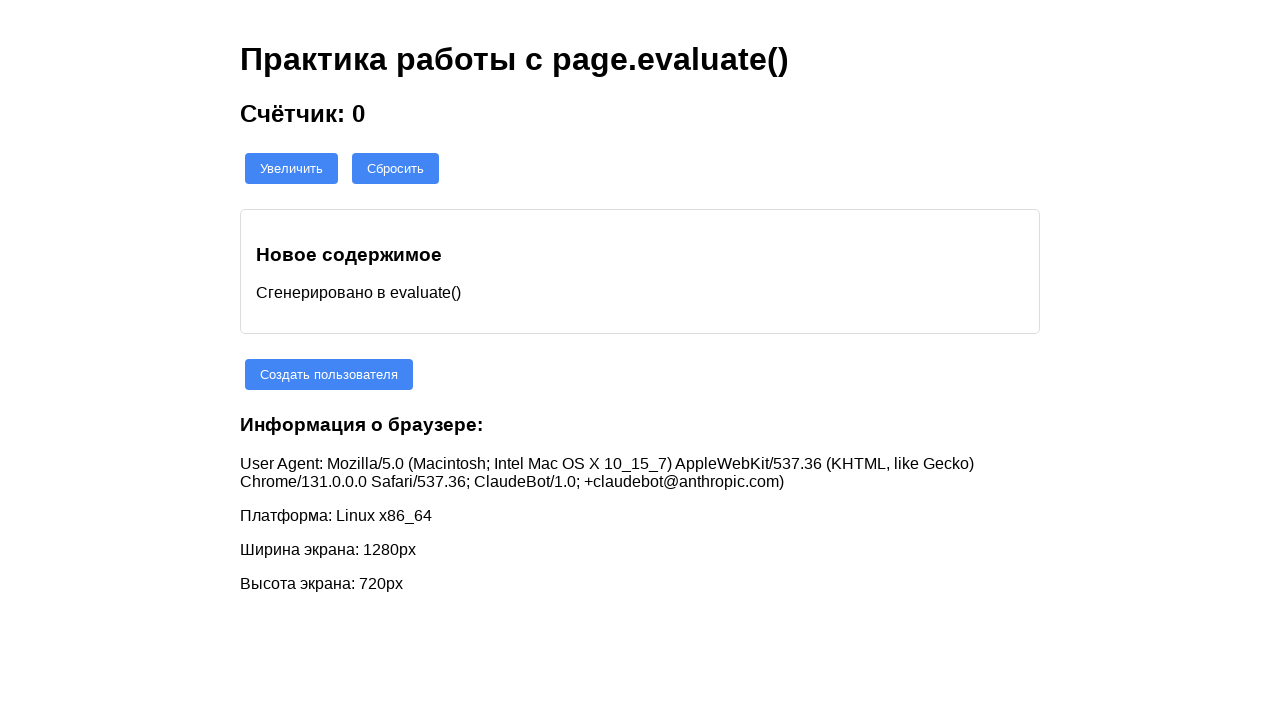

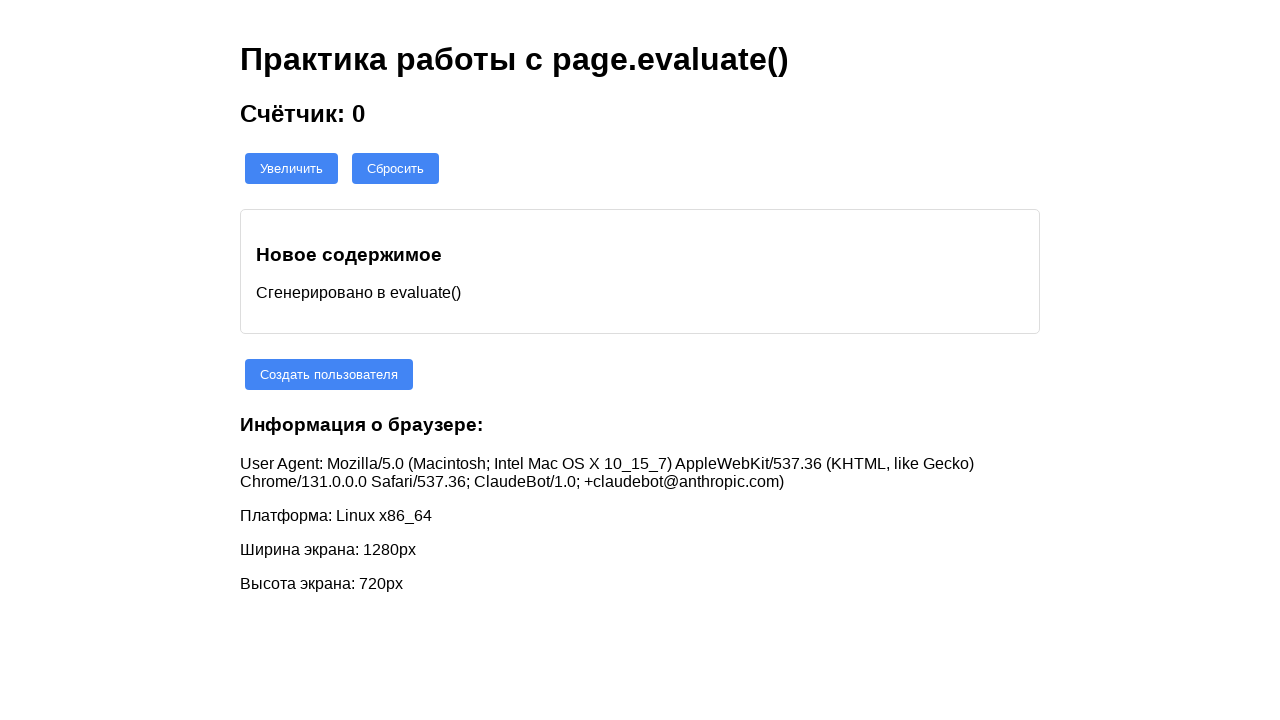